Tests iframe interaction by switching into an iframe, filling a form field, clicking a button that triggers an alert, then switching back to the main page

Starting URL: https://techstepacademy.com/iframe-training

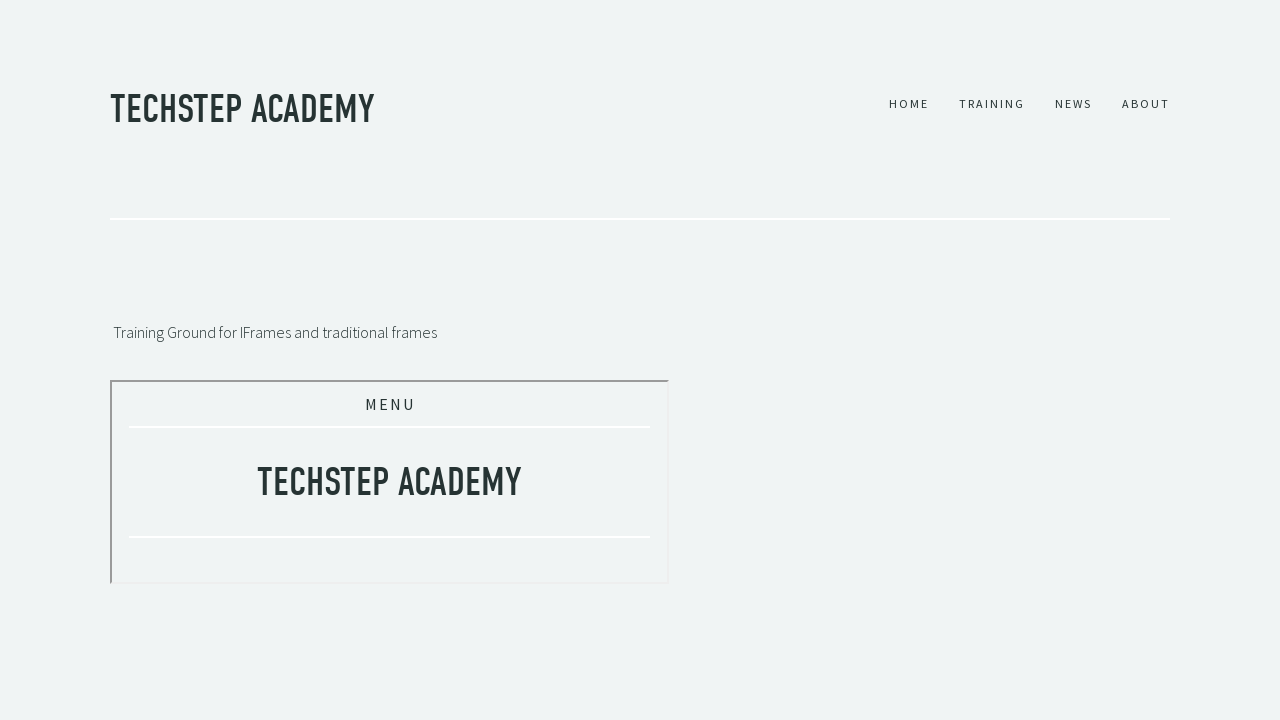

Located the first iframe element on the page
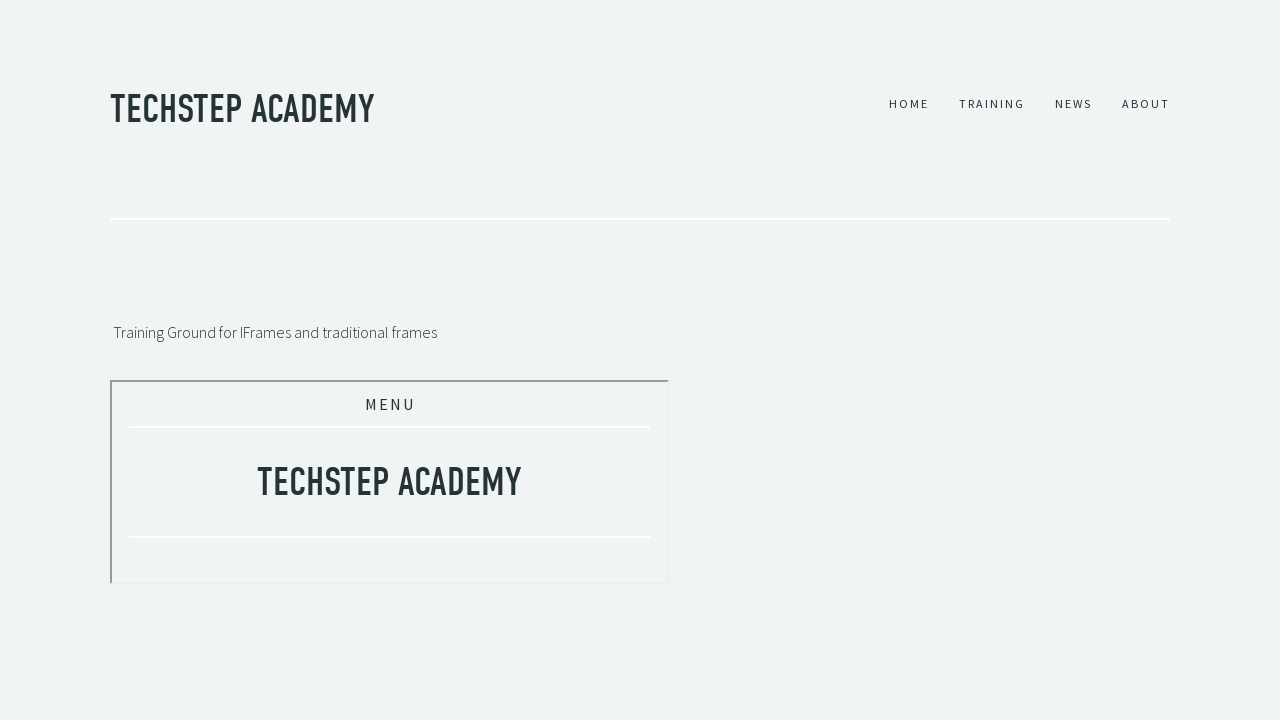

Filled form field inside iframe with 'Hello' on iframe >> nth=0 >> internal:control=enter-frame >> input#ipt1
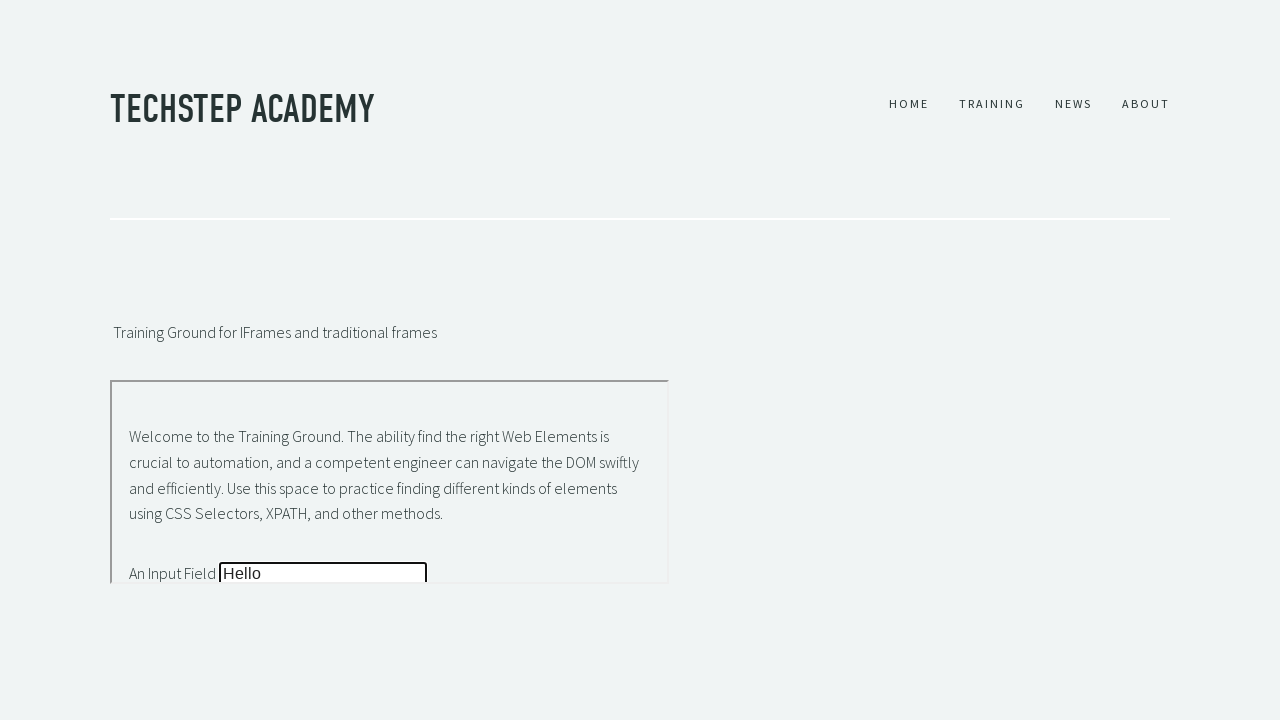

Clicked button inside iframe to trigger alert at (164, 482) on iframe >> nth=0 >> internal:control=enter-frame >> button#b1
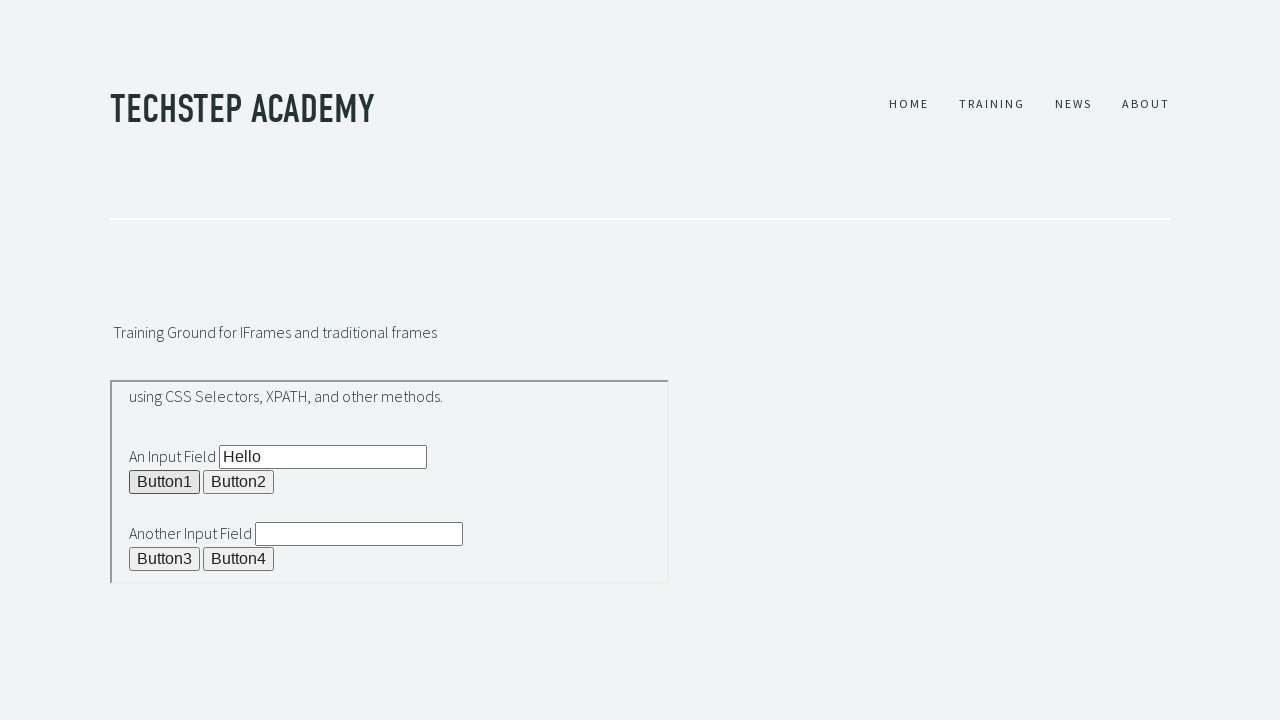

Set up dialog handler to accept alert
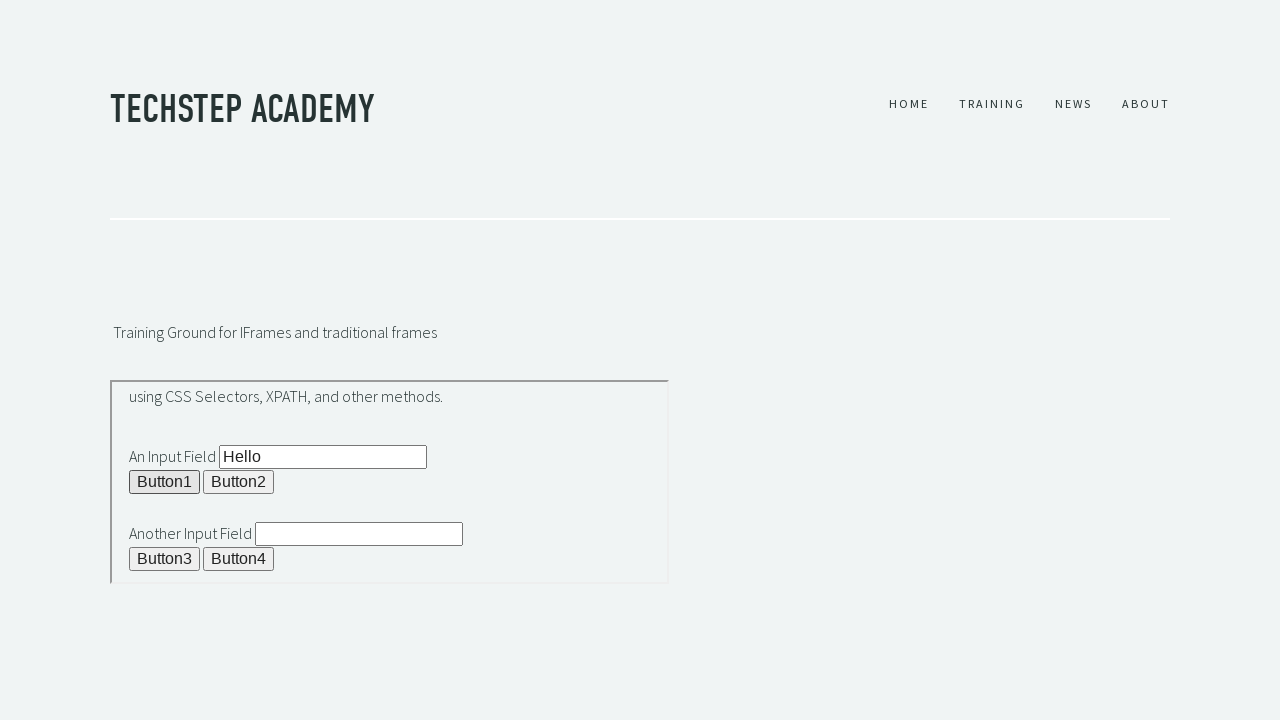

Verified element in main page is accessible after iframe interaction
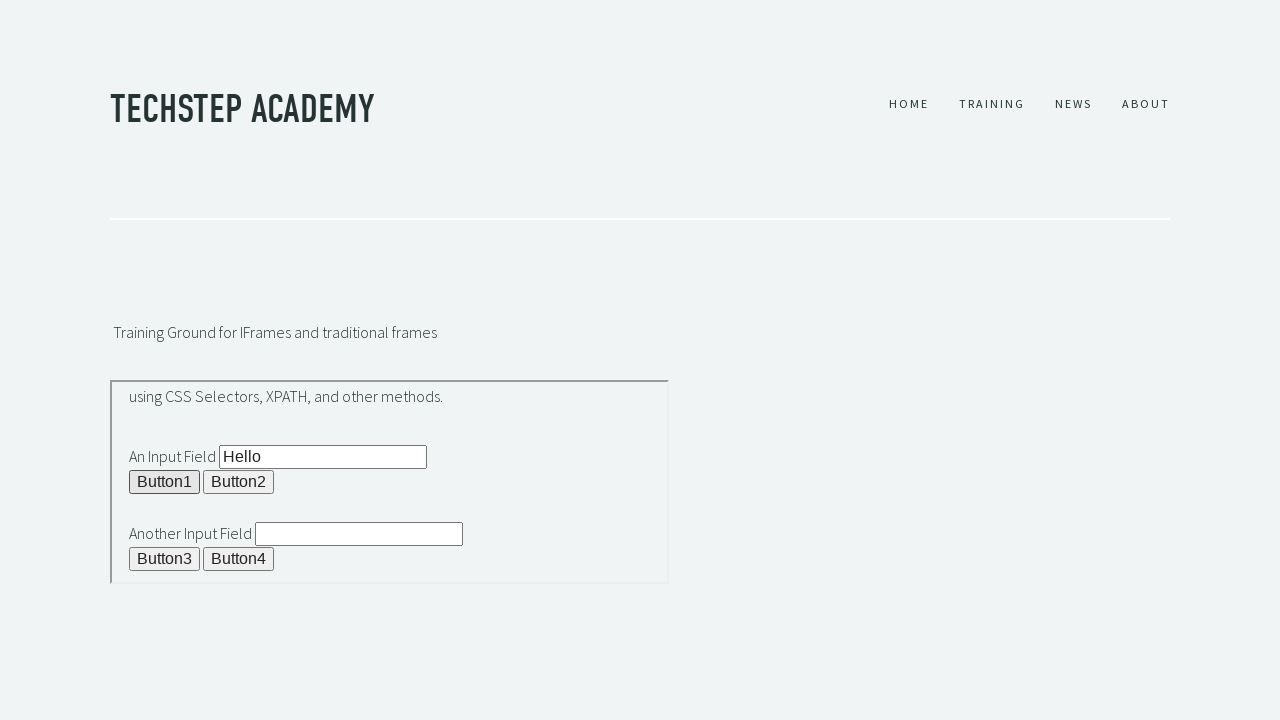

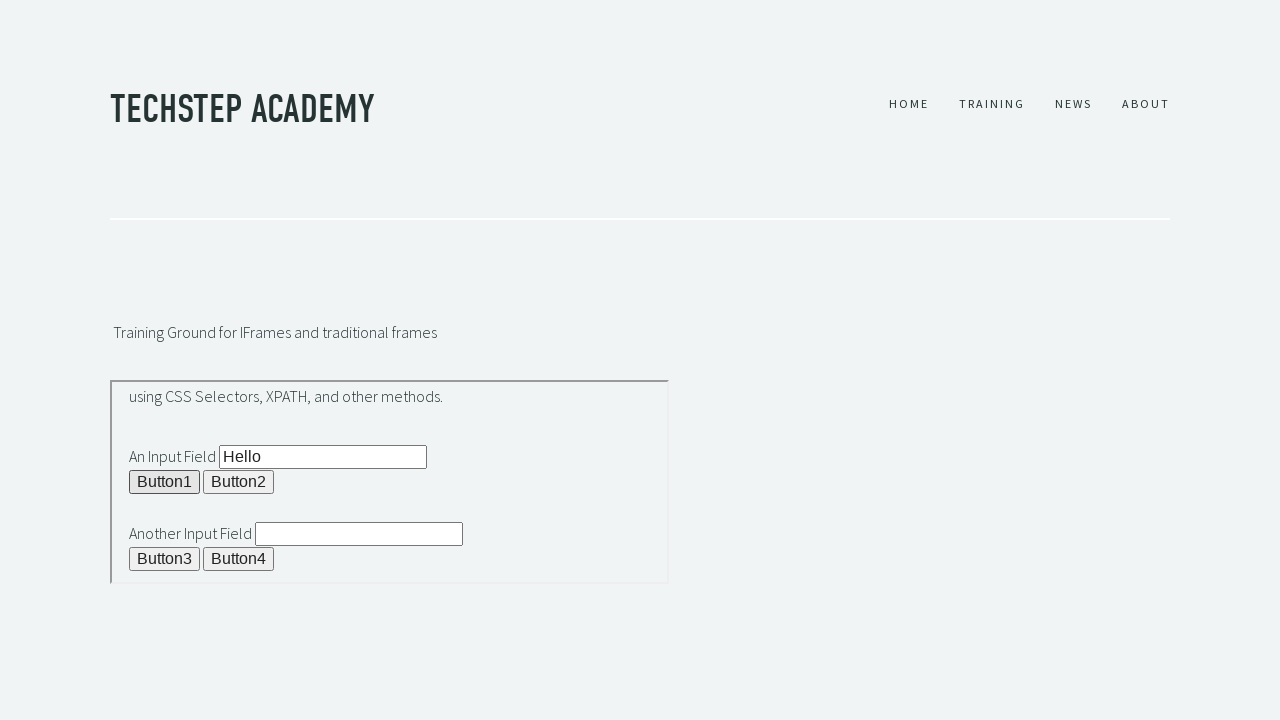